Tests the add/remove elements functionality by clicking Add Element button to create a Delete button, then verifying and clicking the Delete button

Starting URL: https://the-internet.herokuapp.com/add_remove_elements/

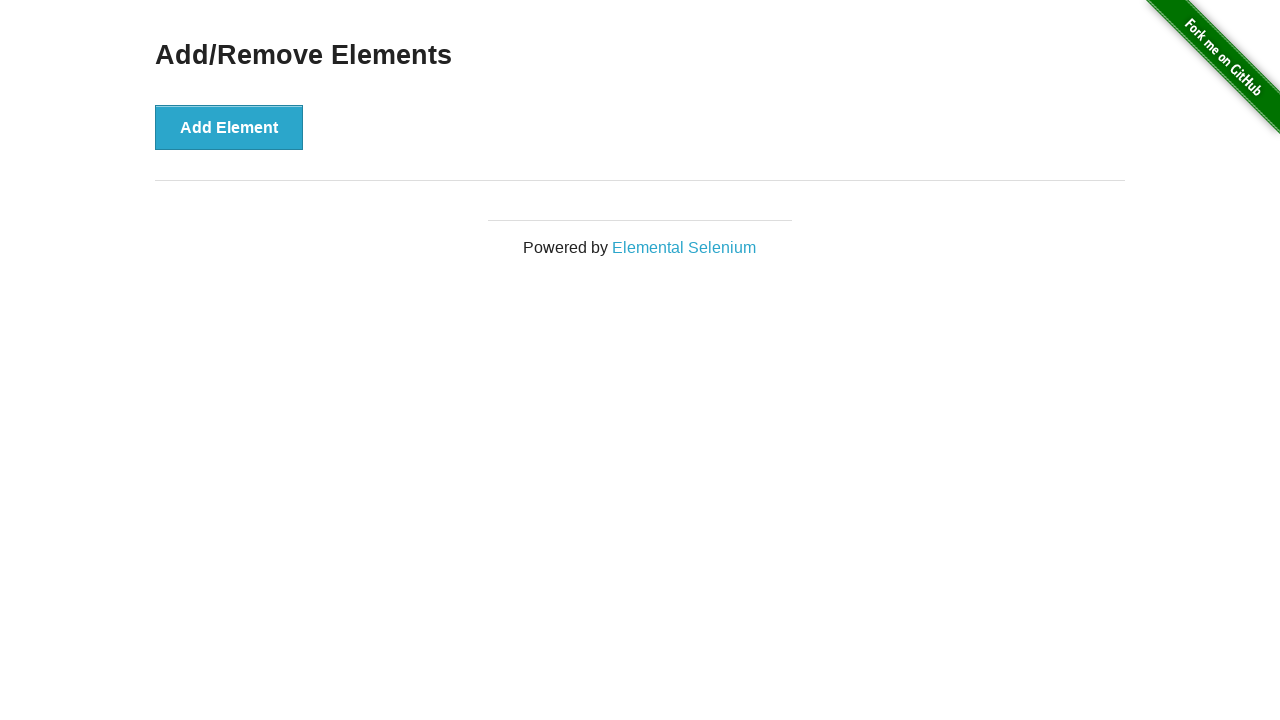

Clicked Add Element button to create a Delete button at (229, 127) on button:text('Add Element')
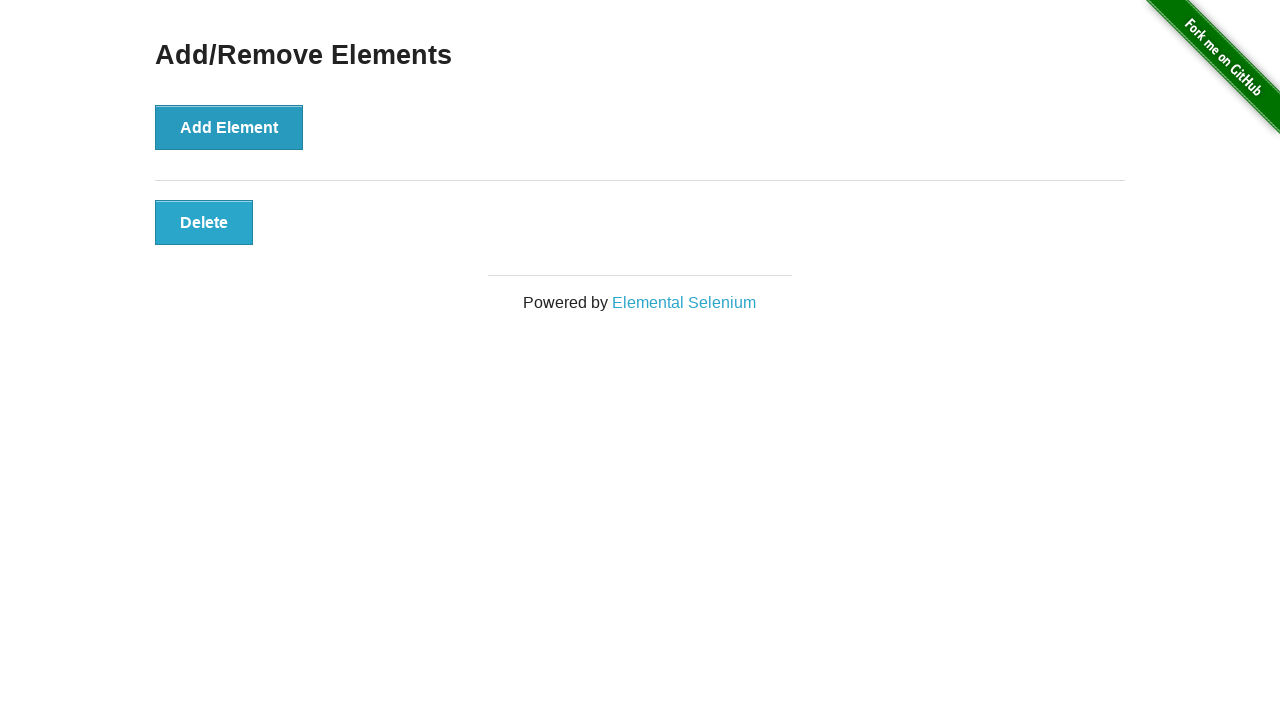

Delete button appeared on the page
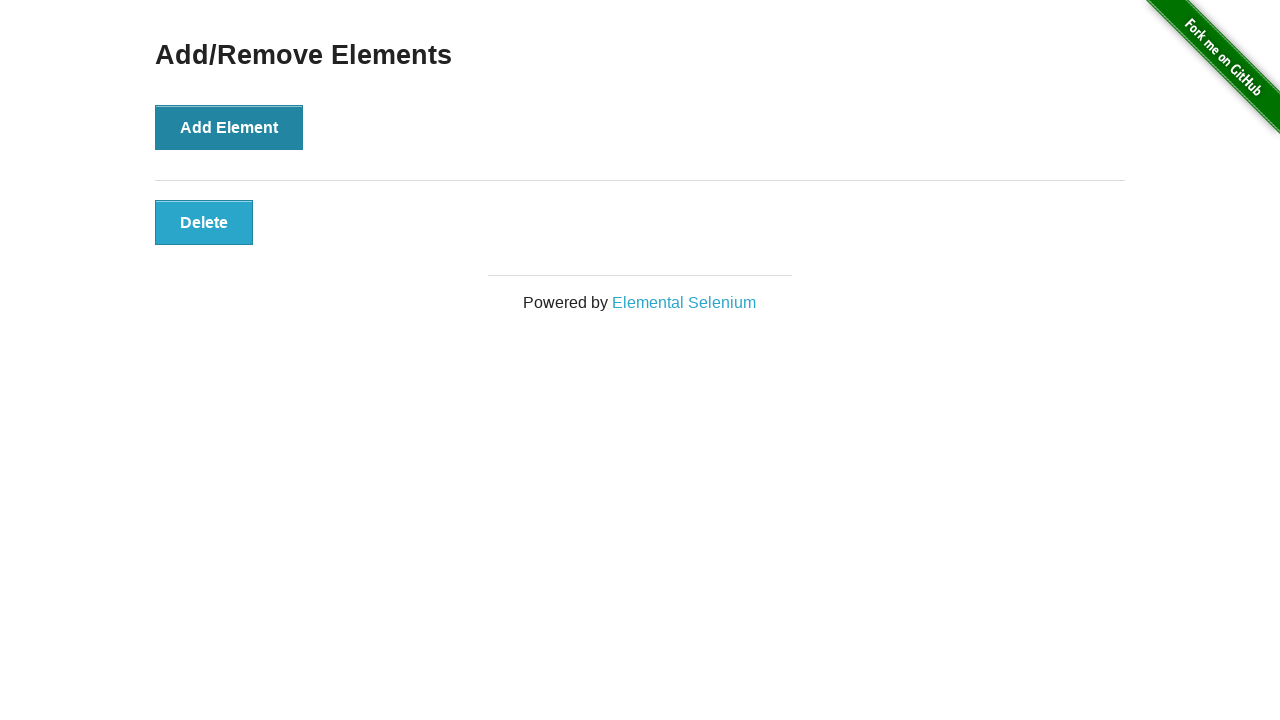

Verified Delete button is visible
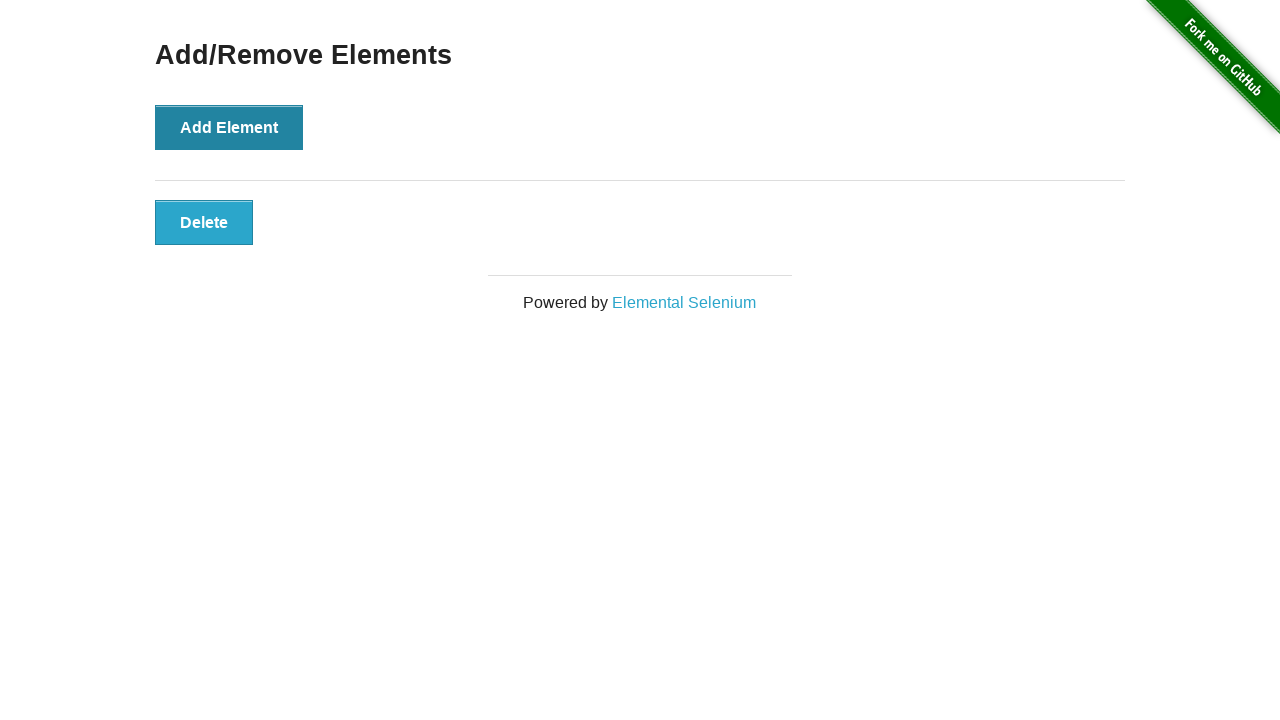

Clicked the Delete button to remove the element at (204, 222) on button.added-manually
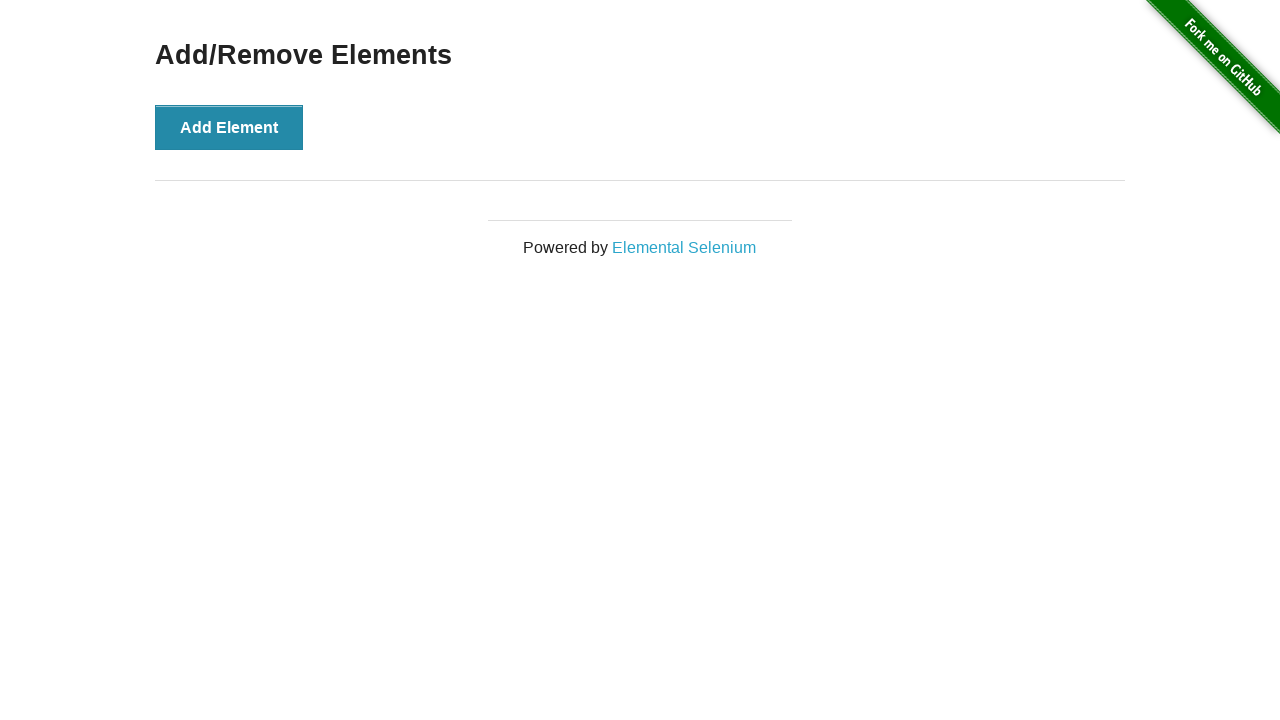

Verified Add/Remove Elements heading is still visible after deletion
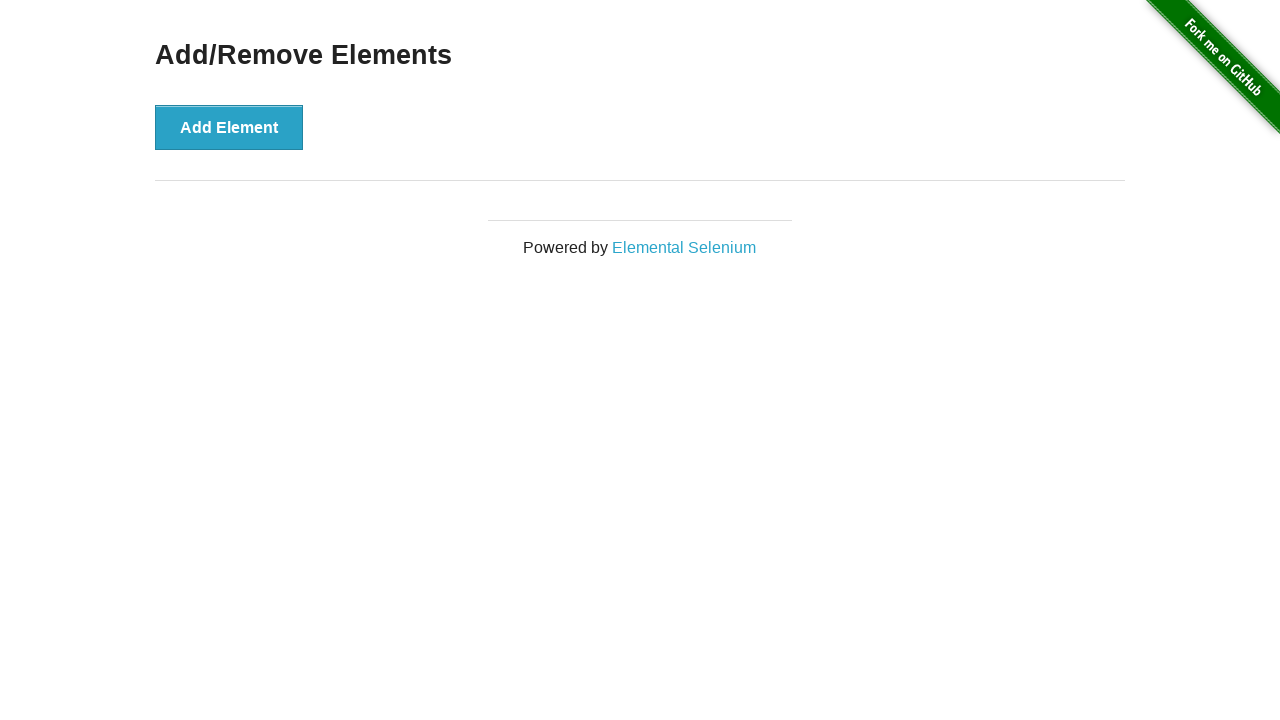

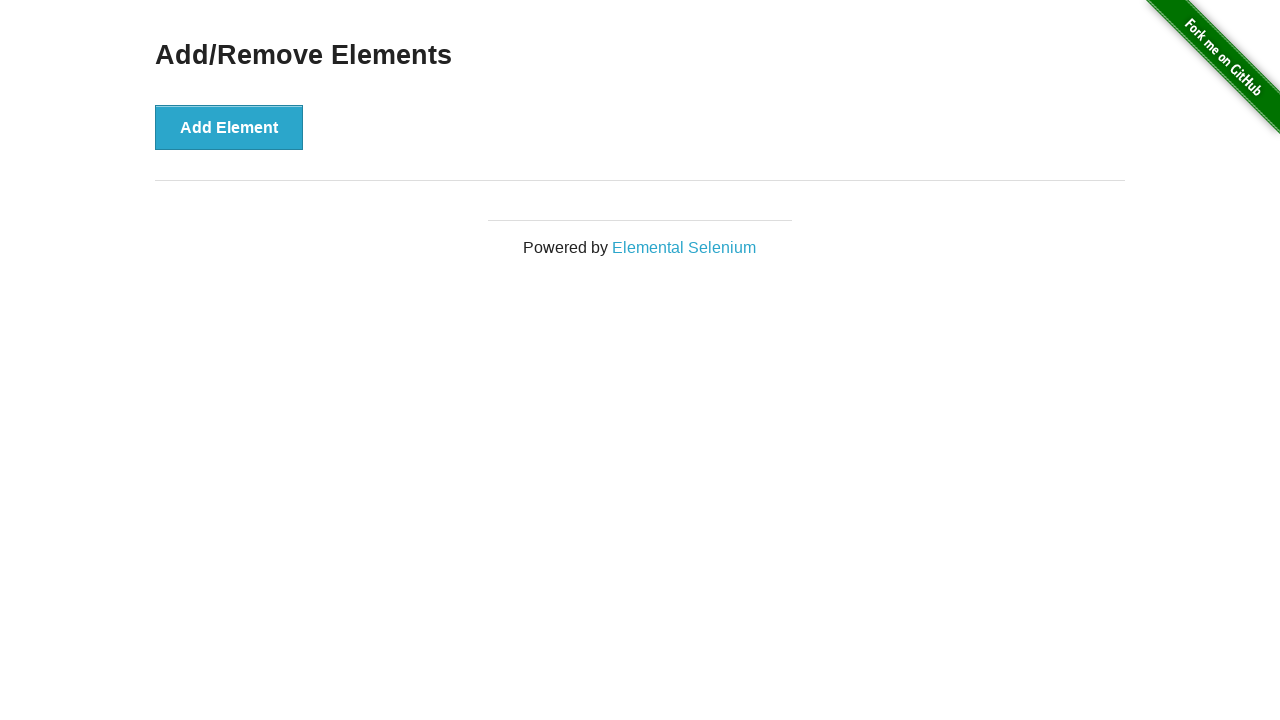